Navigates to BlazeDemo website and verifies the current URL

Starting URL: https://blazedemo.com/

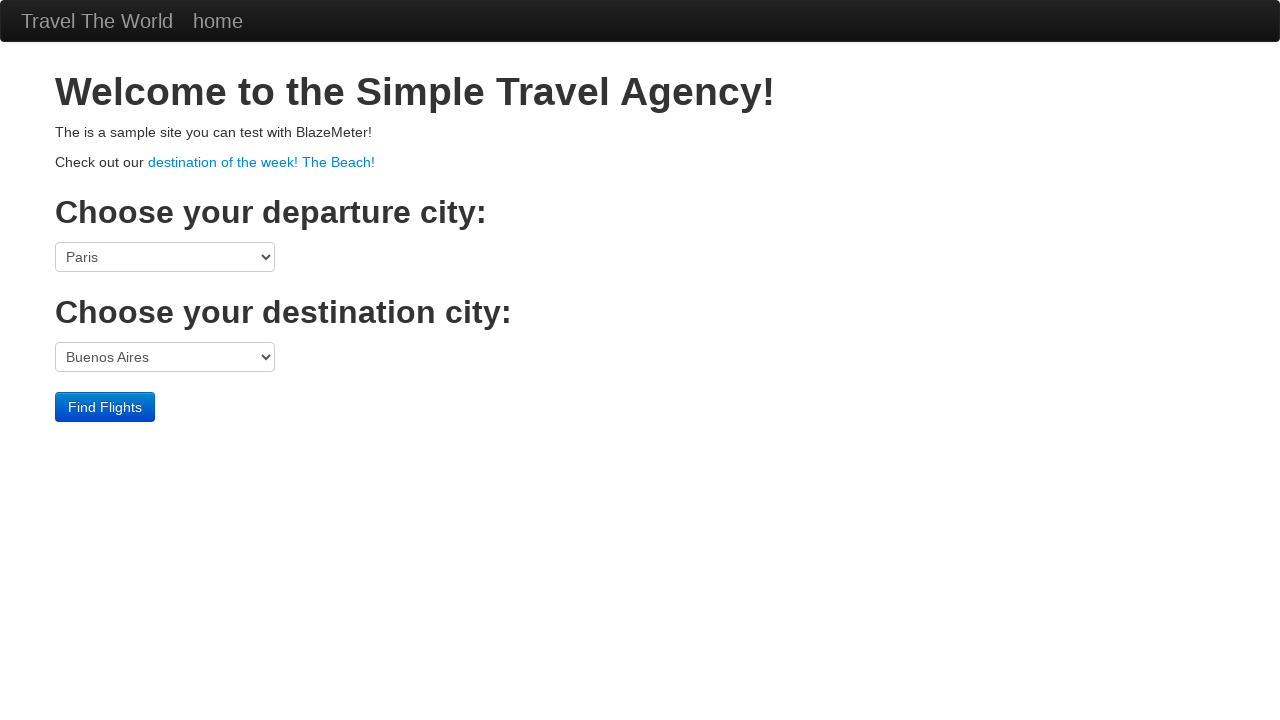

Navigated to BlazeDemo website at https://blazedemo.com/
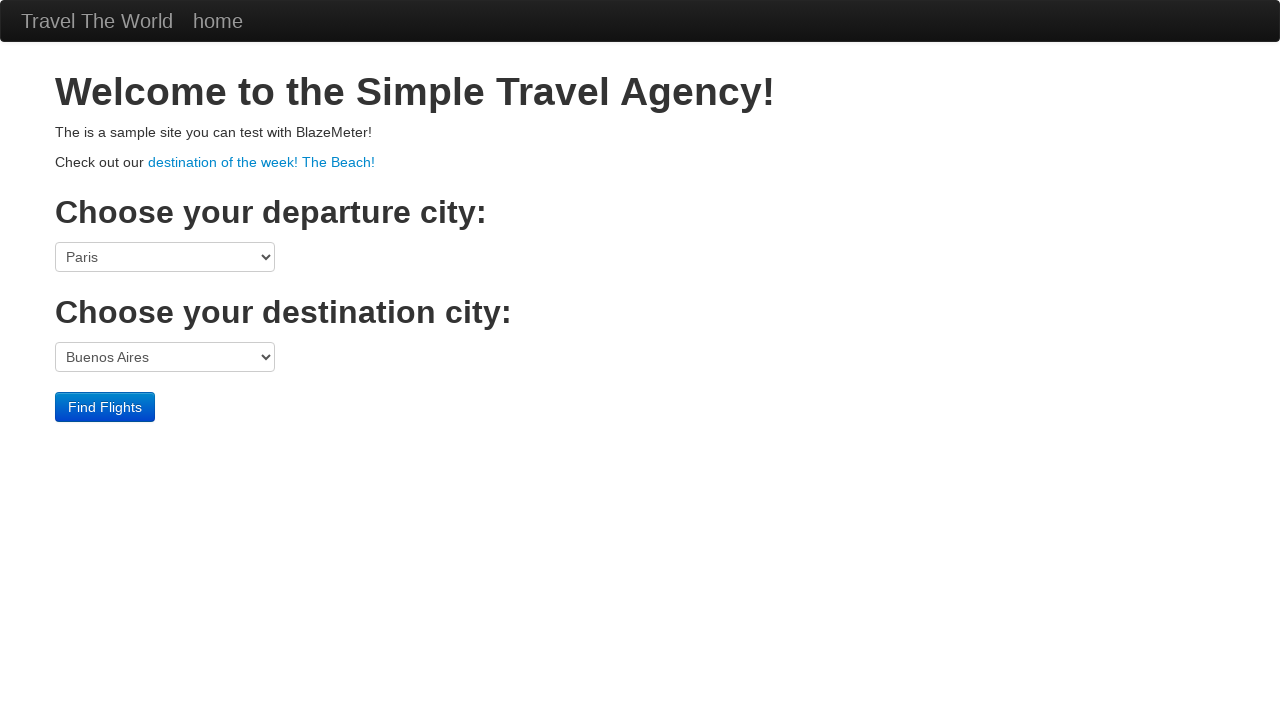

Retrieved current page URL
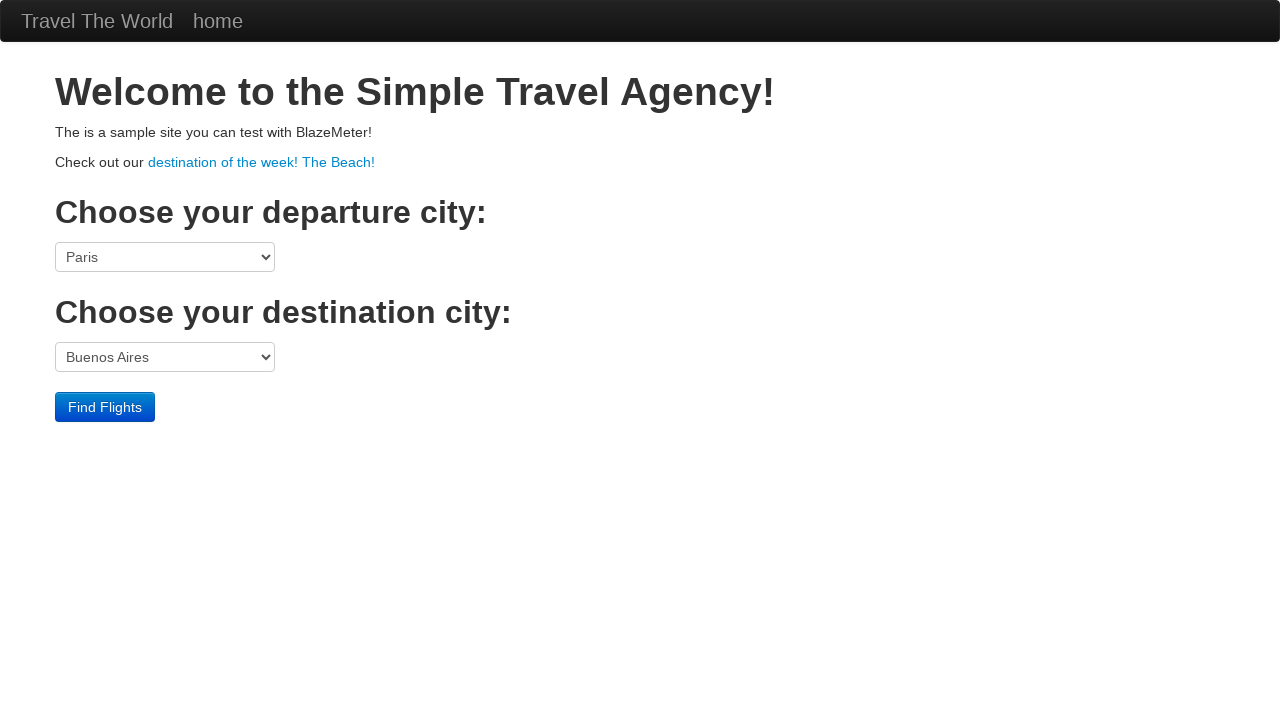

Verified that current URL contains 'blazedemo.com'
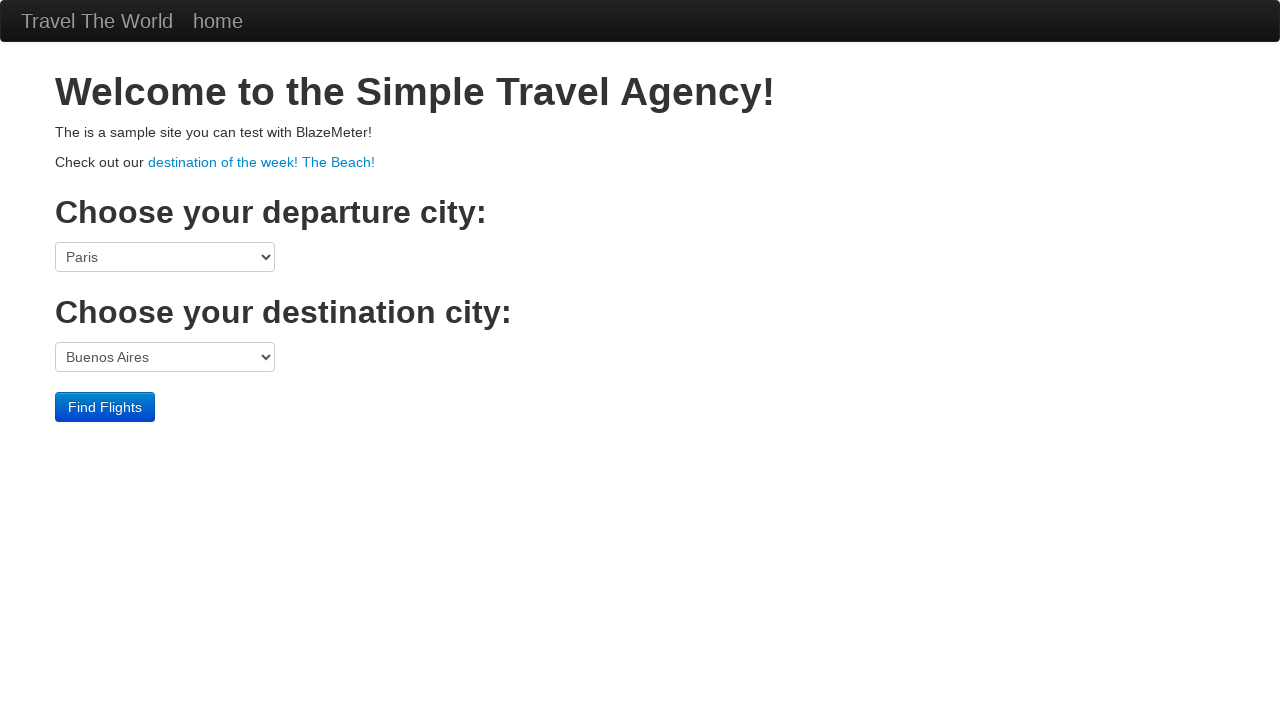

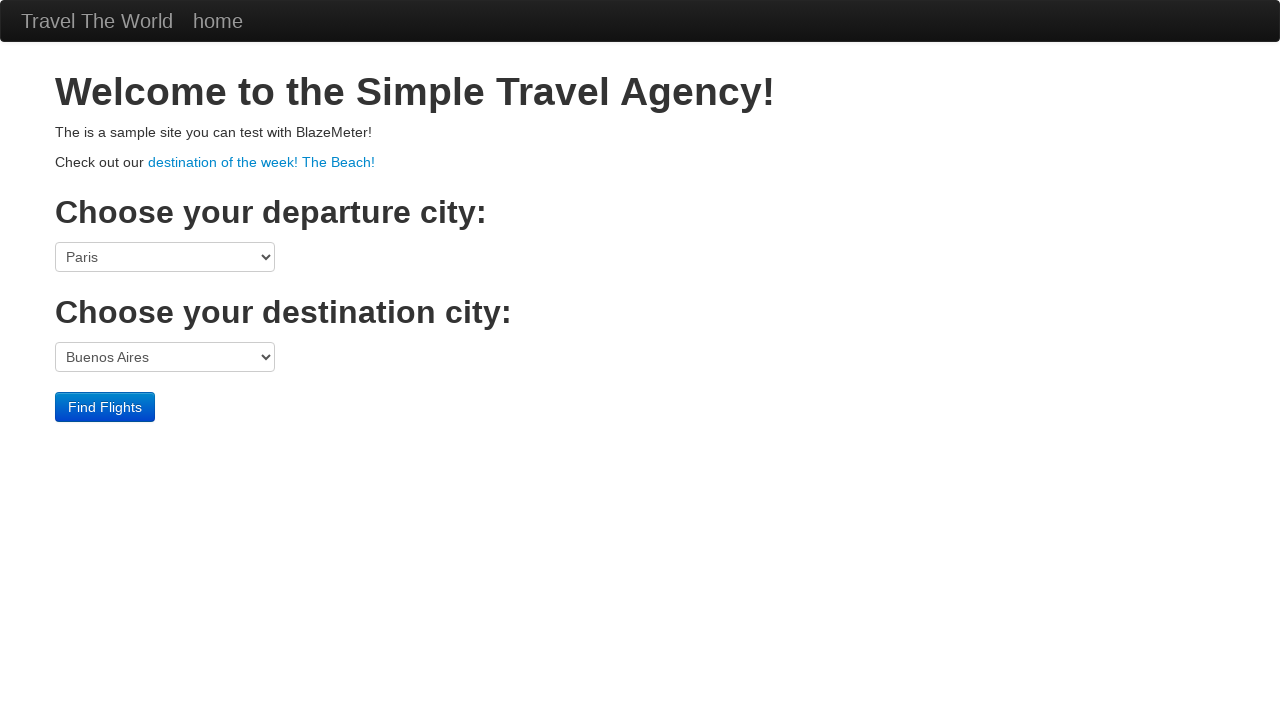